Tests the text box functionality on DemoQA by entering text into a form input field

Starting URL: https://demoqa.com/text-box

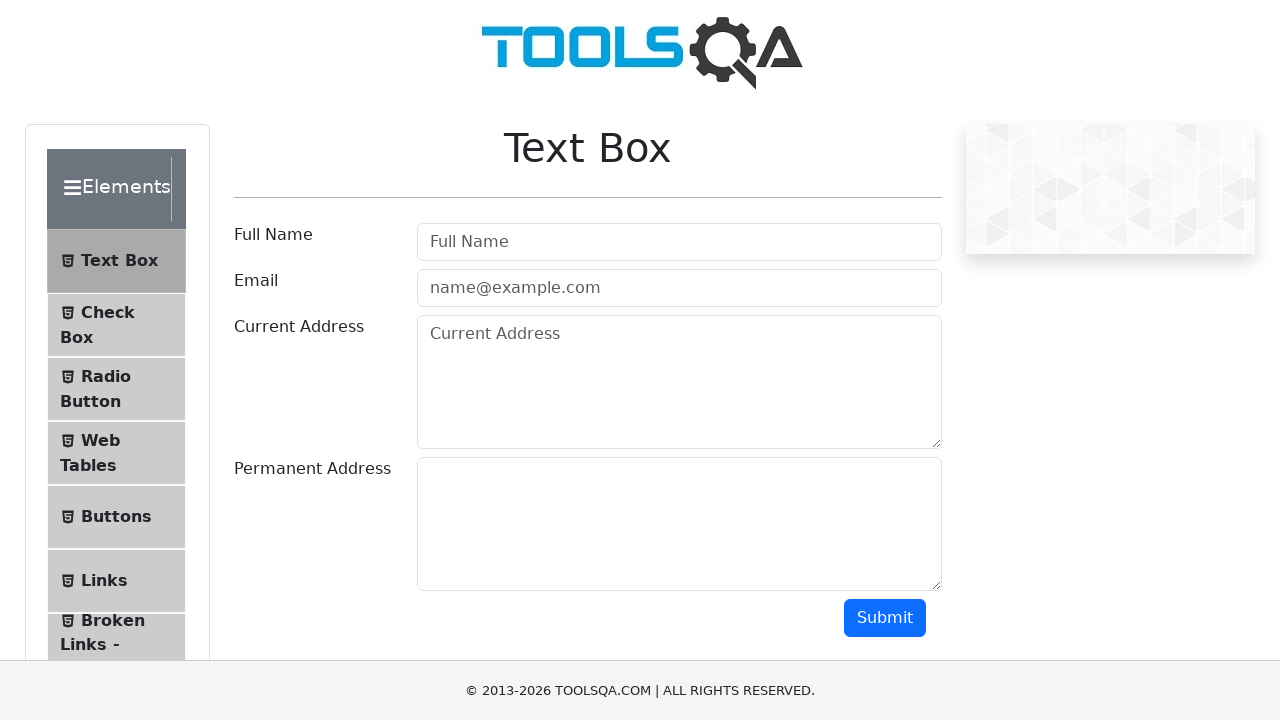

Filled text box with 'John Smith' on .form-control
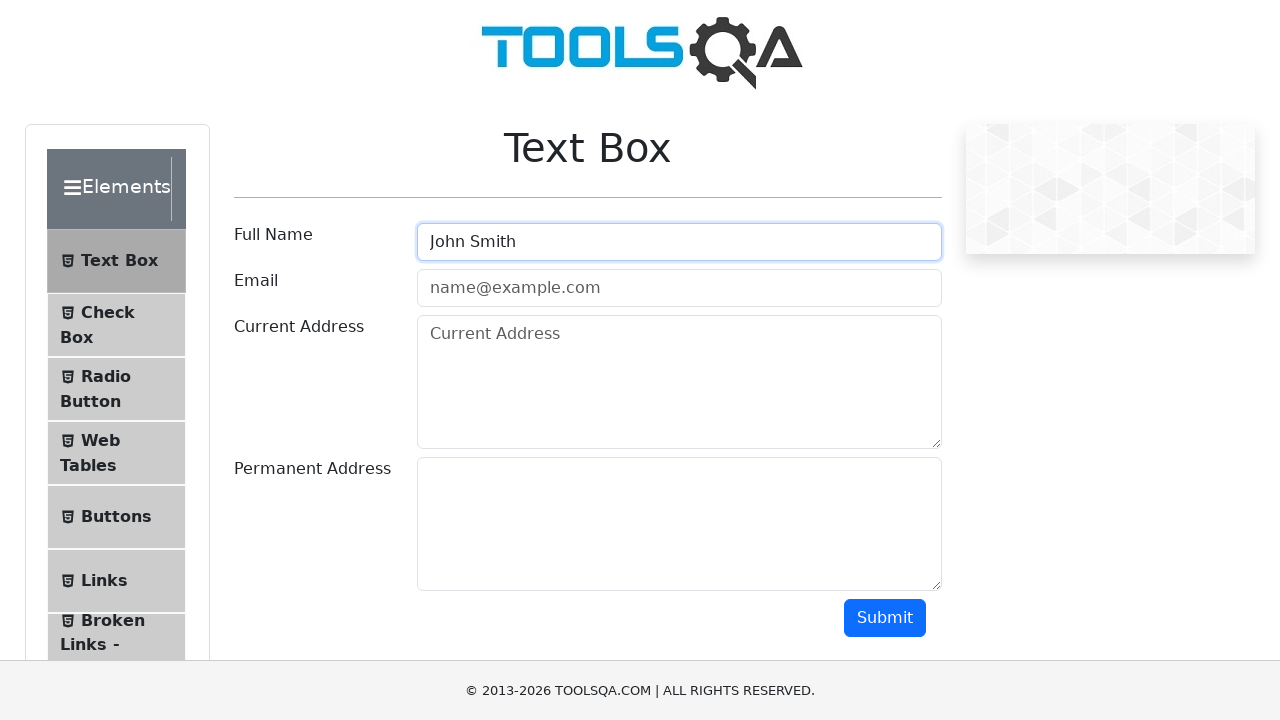

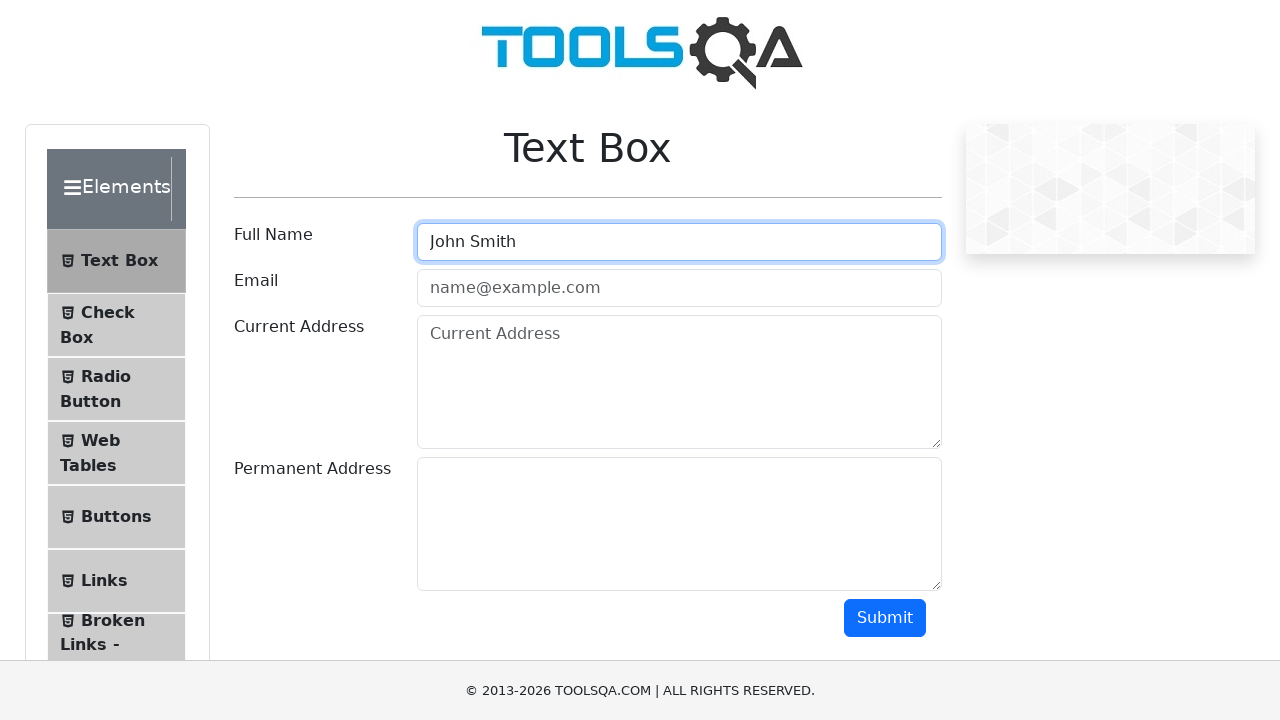